Tests dropdown selection functionality by selecting year, month, and day values using different selection methods

Starting URL: https://testcenter.techproeducation.com/index.php?page=dropdown

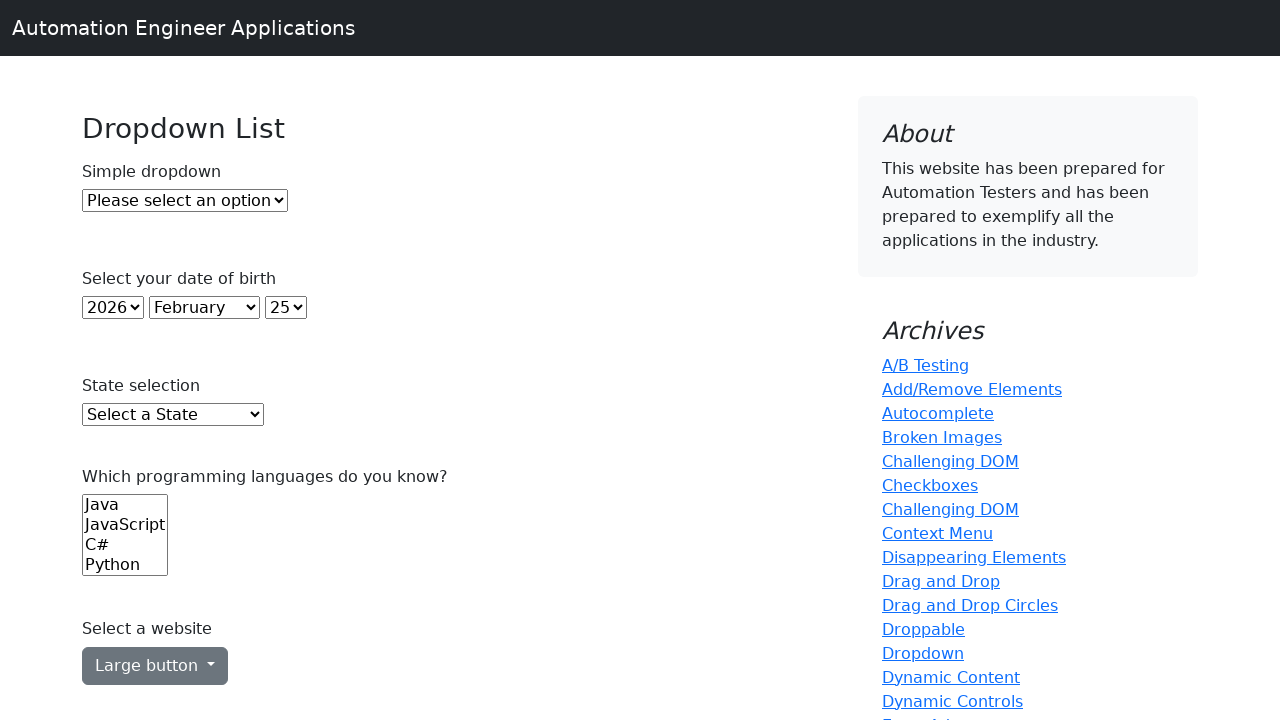

Navigated to dropdown test page
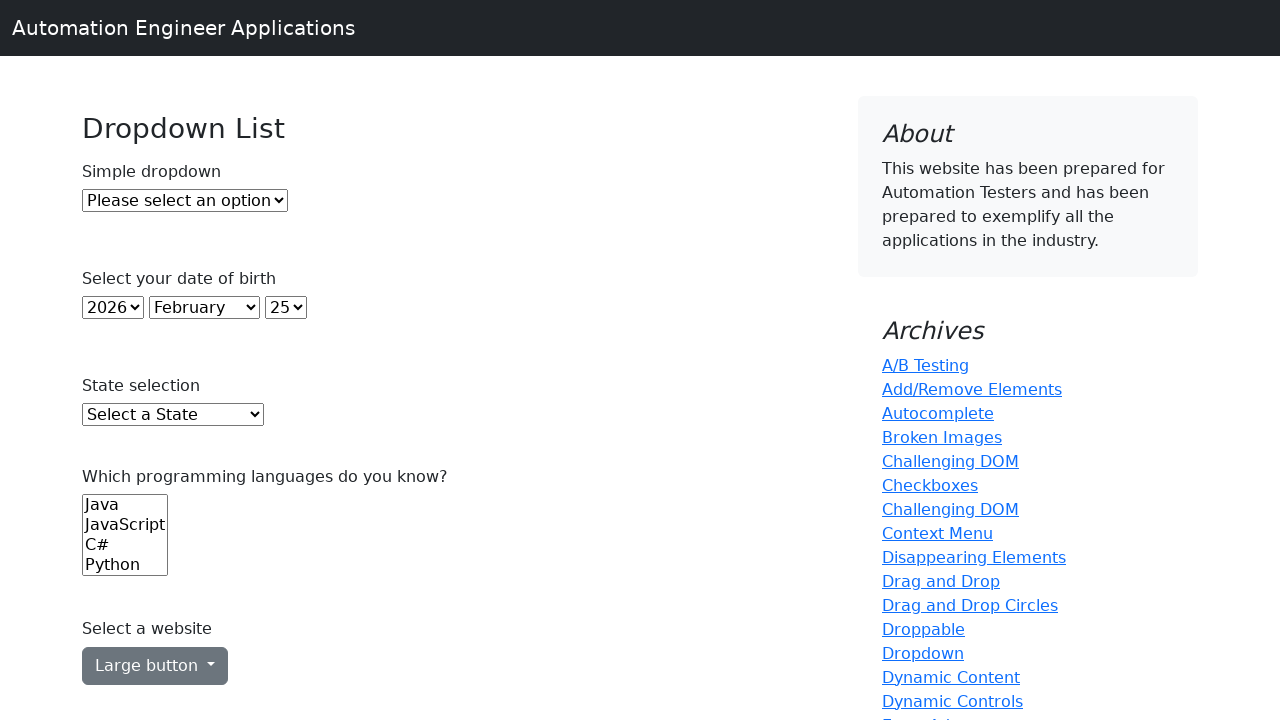

Selected year 2000 by index 22 on select#year
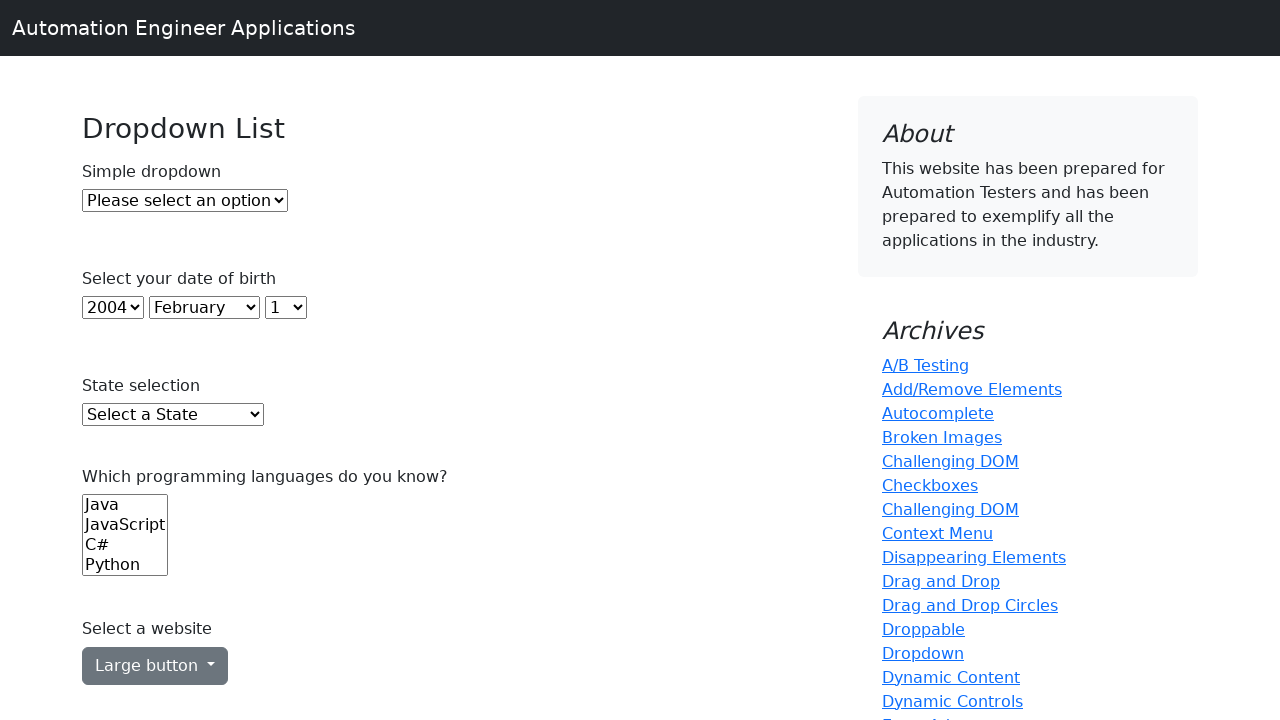

Selected January (month value 0) on select#month
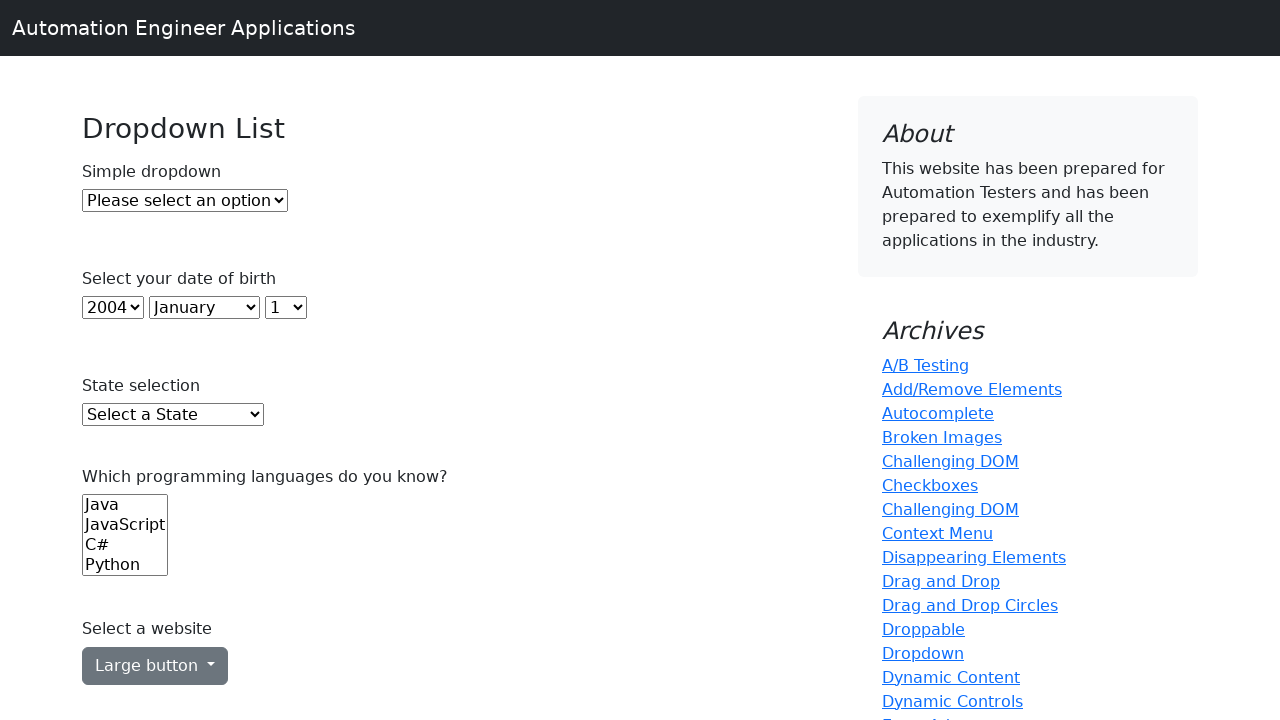

Selected day 10 by visible text on select#day
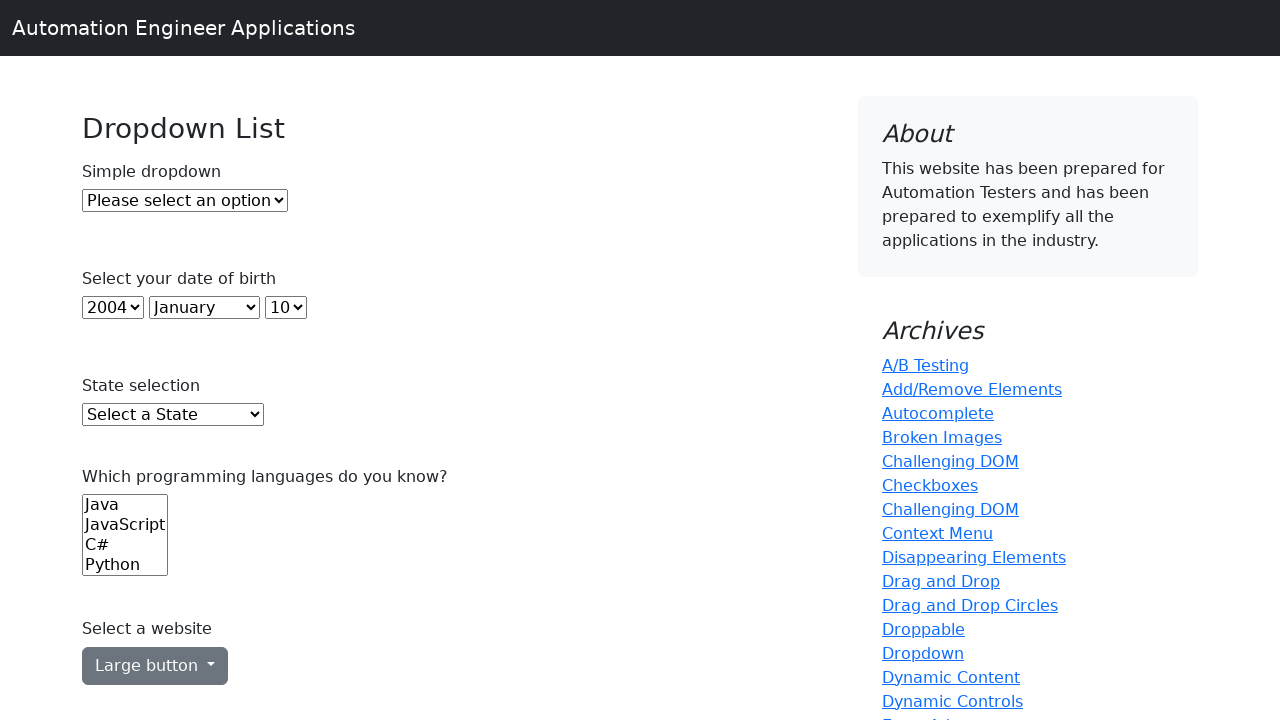

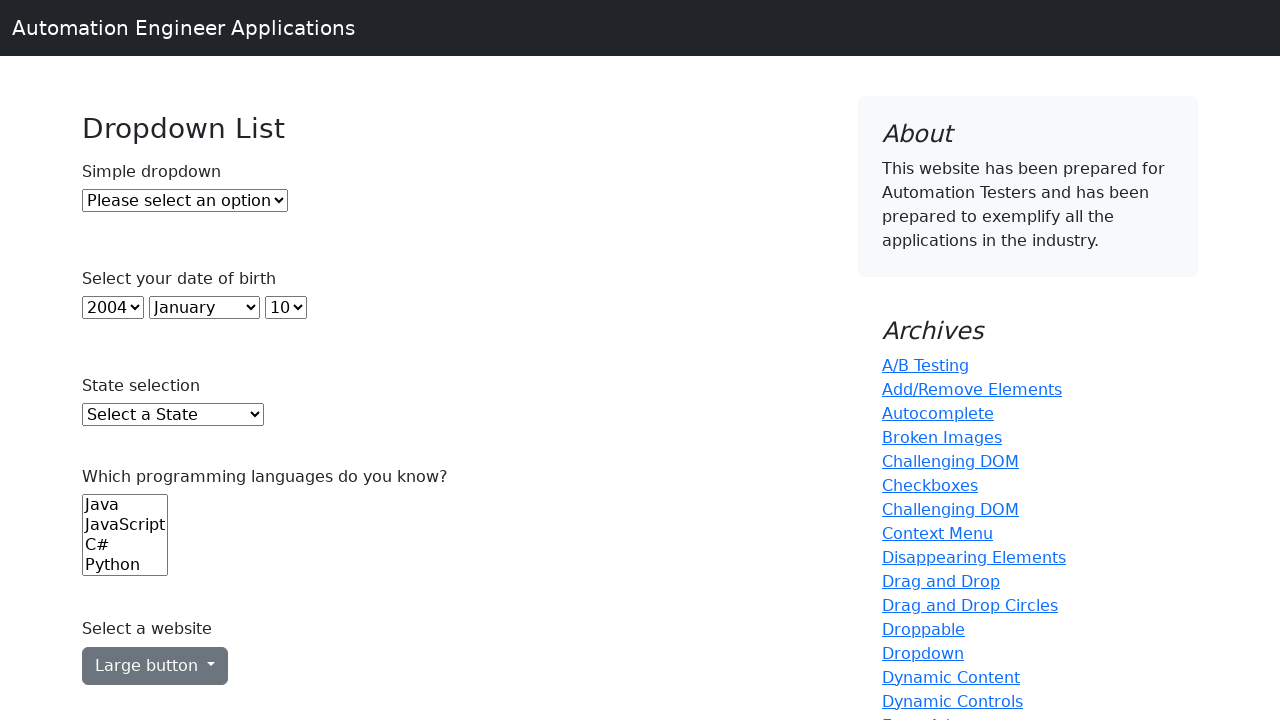